Navigates to the Arogga homepage and waits for it to load

Starting URL: https://arogga.com

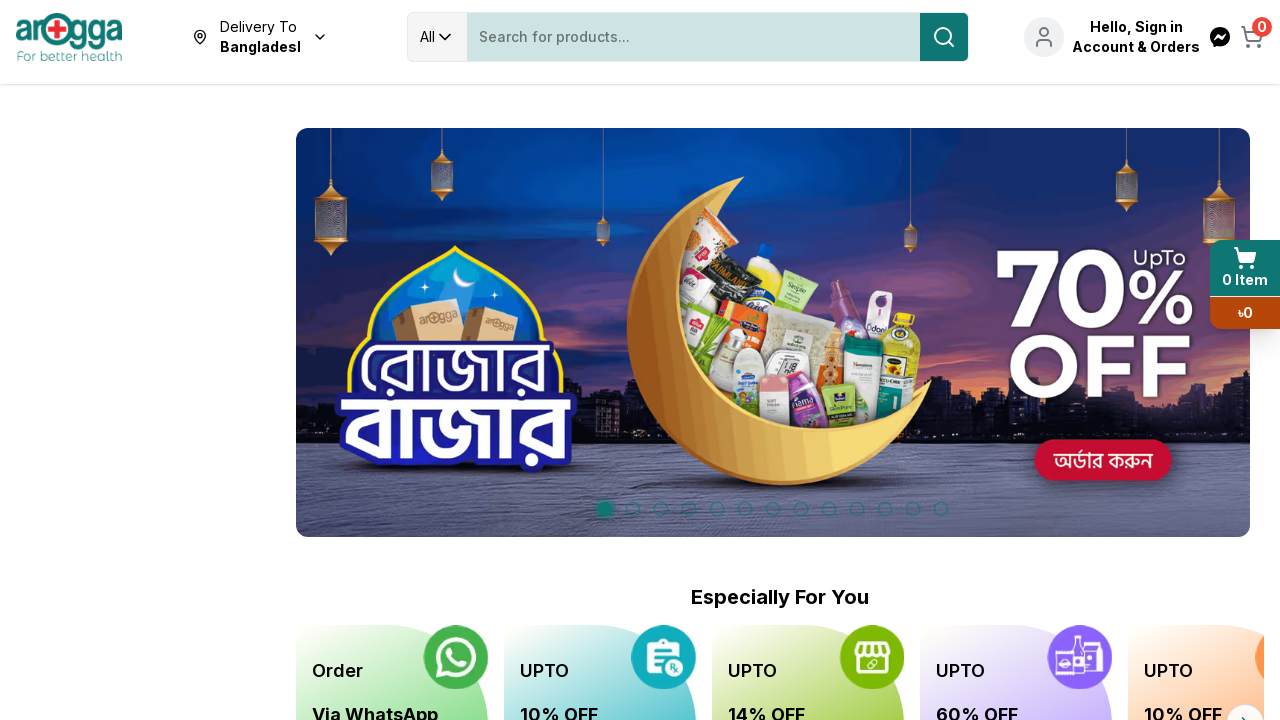

Waited for Arogga homepage to fully load (networkidle state)
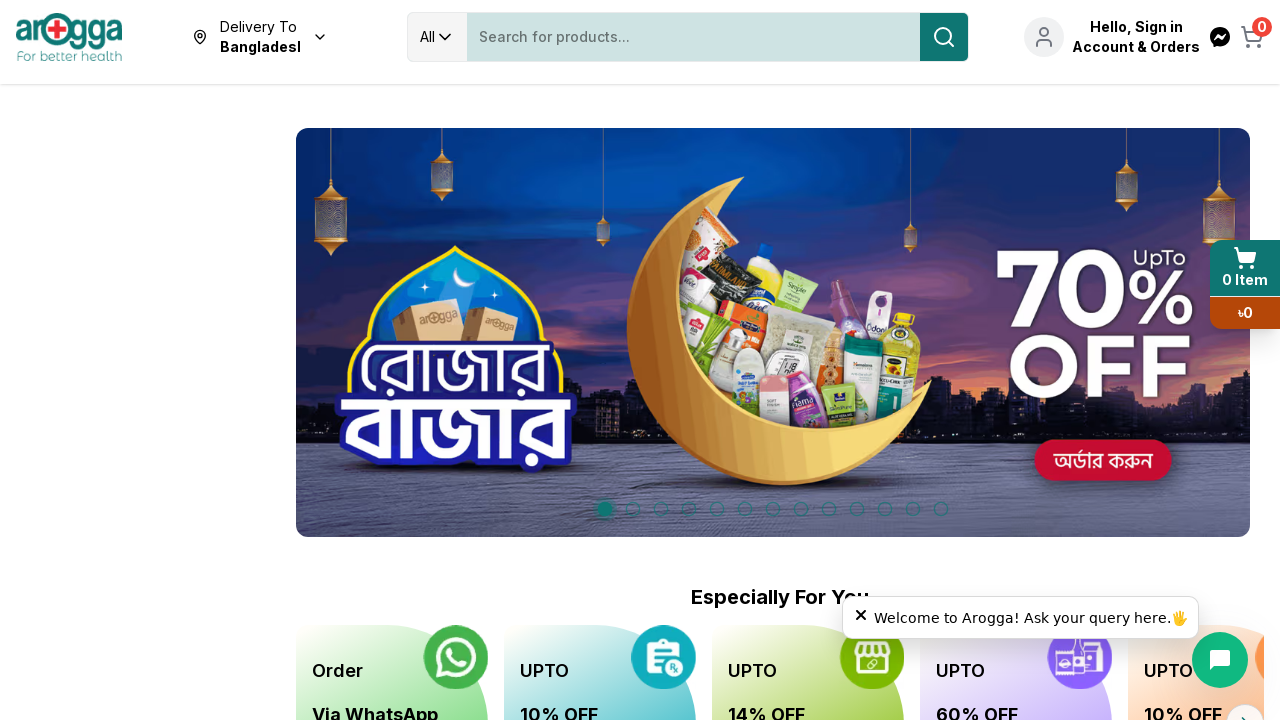

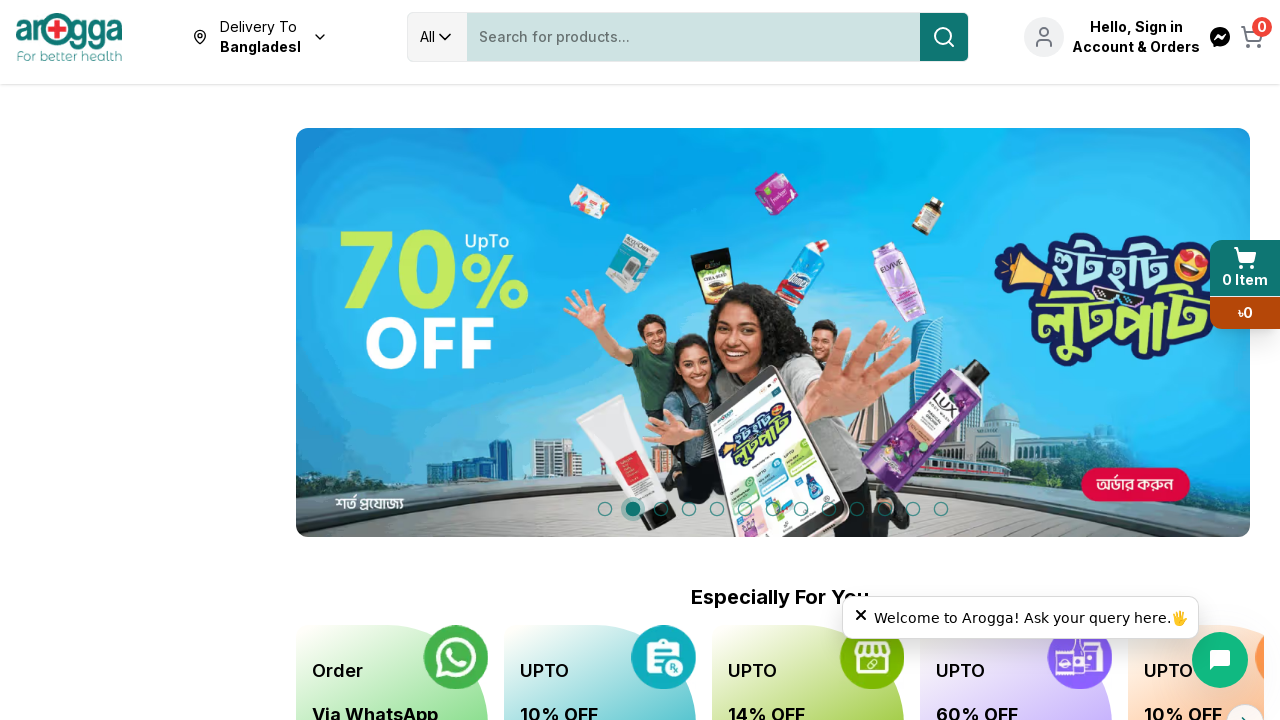